Tests explicit wait functionality by clicking an add button and waiting for a dynamically loaded red box element to become visible.

Starting URL: https://www.selenium.dev/selenium/web/dynamic.html

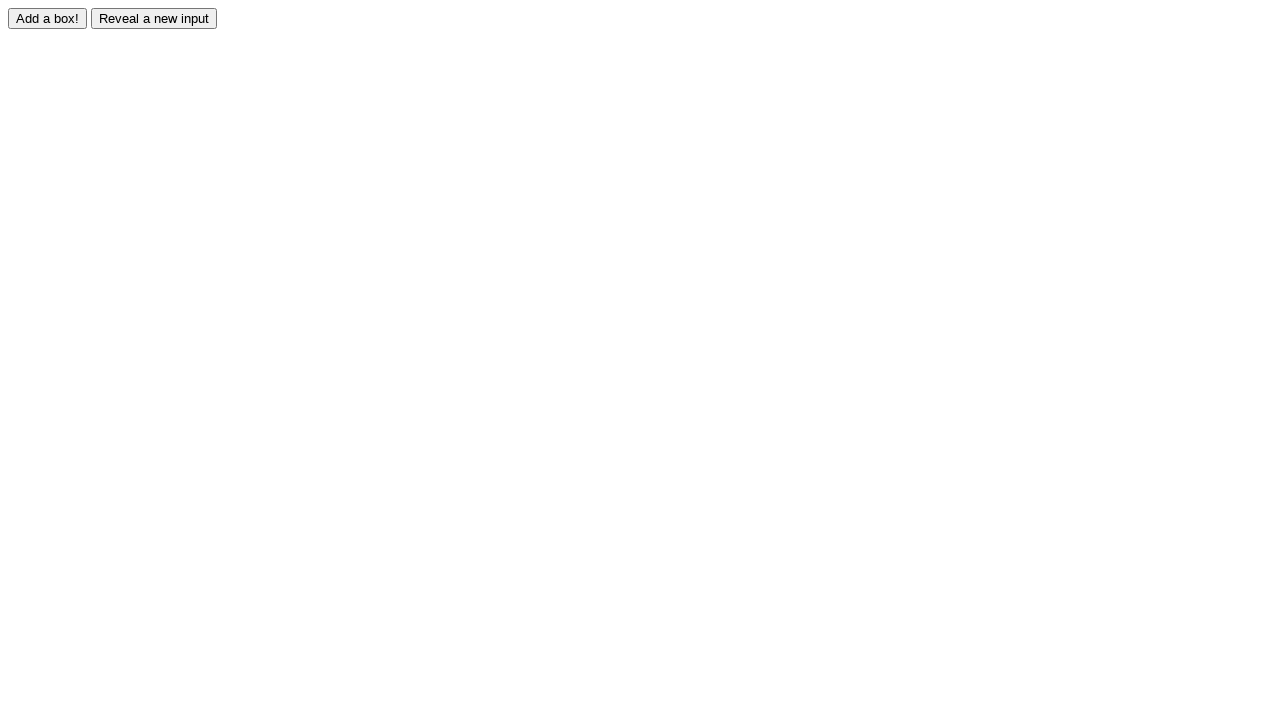

Clicked add button to trigger dynamic element addition at (48, 18) on #adder
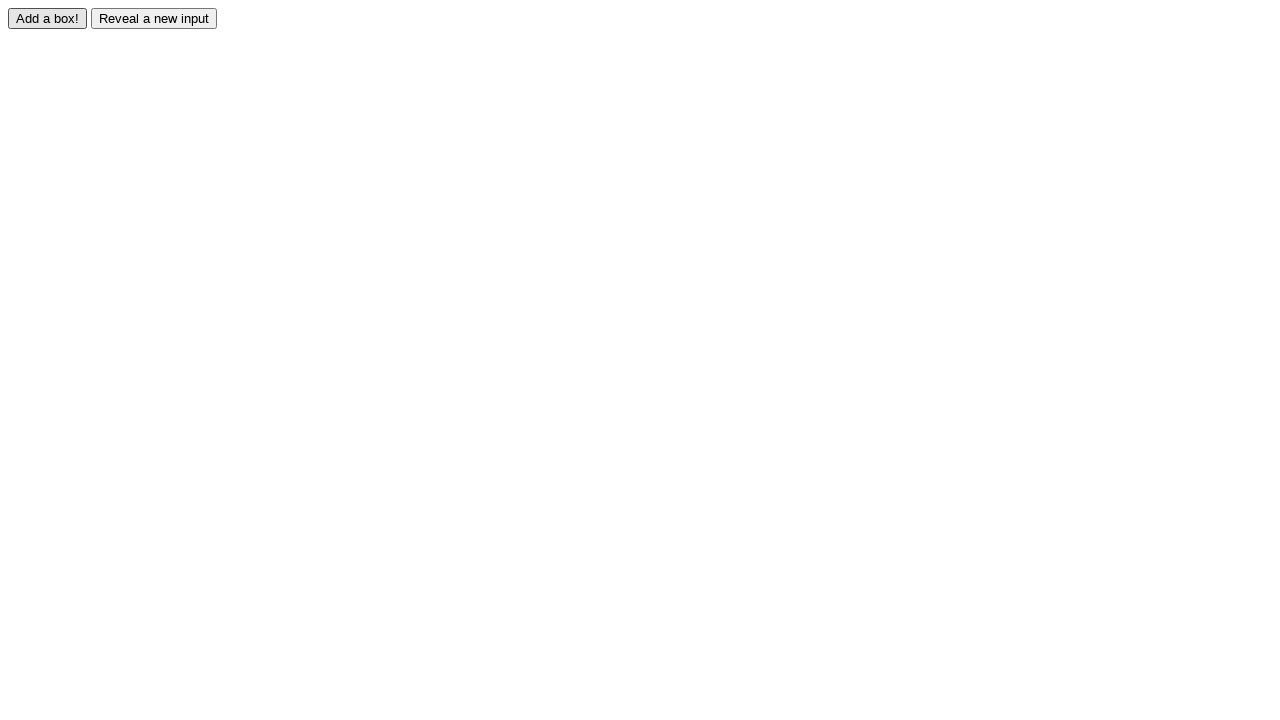

Waited for red box element to become visible
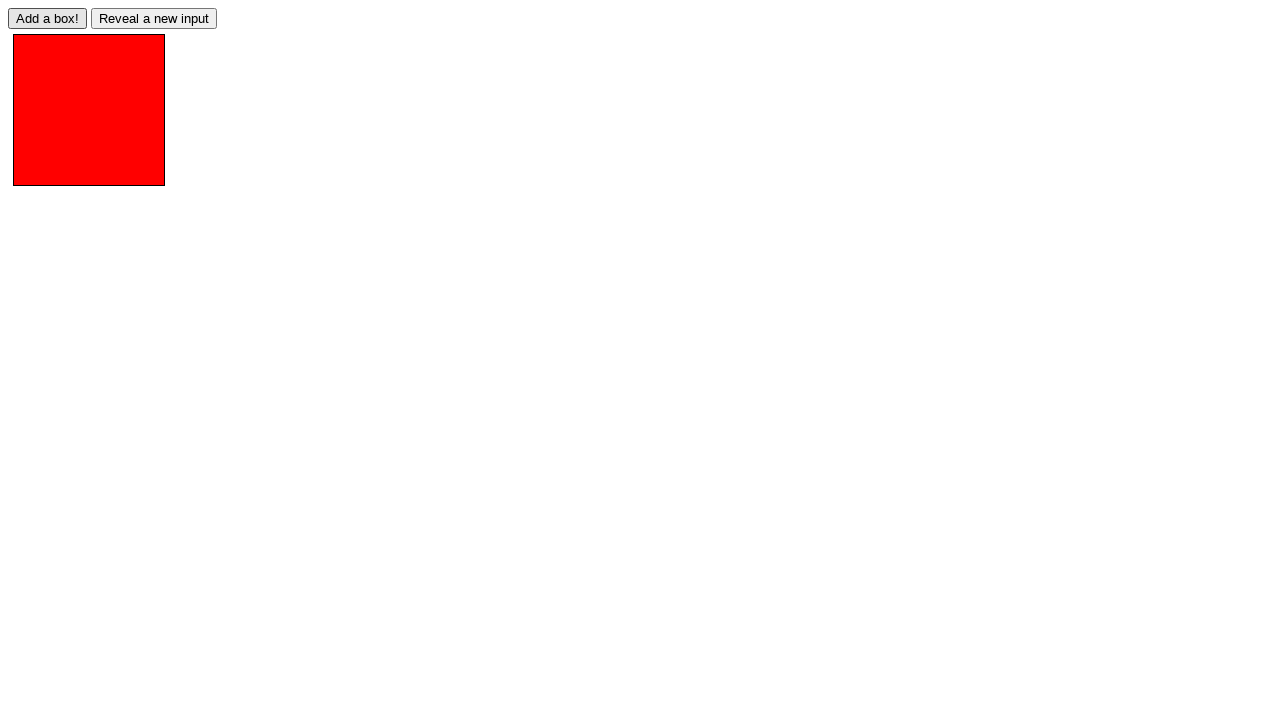

Located the red box element
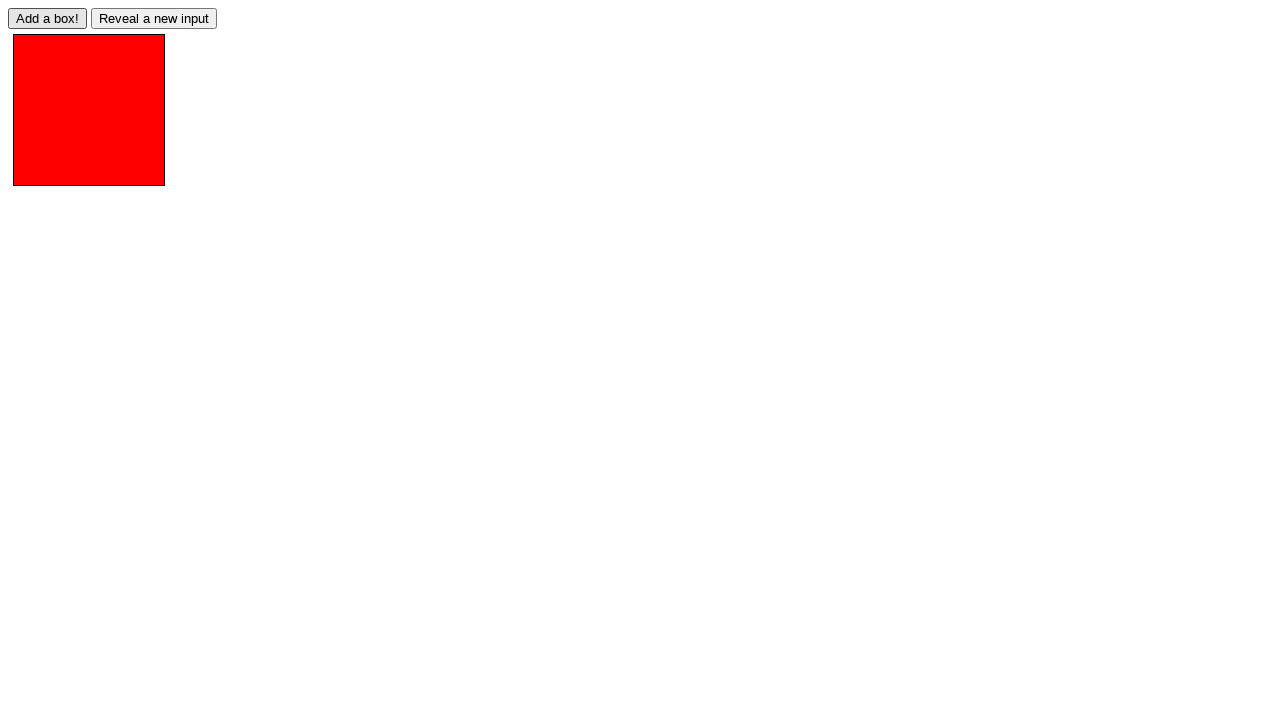

Verified that red box element is visible
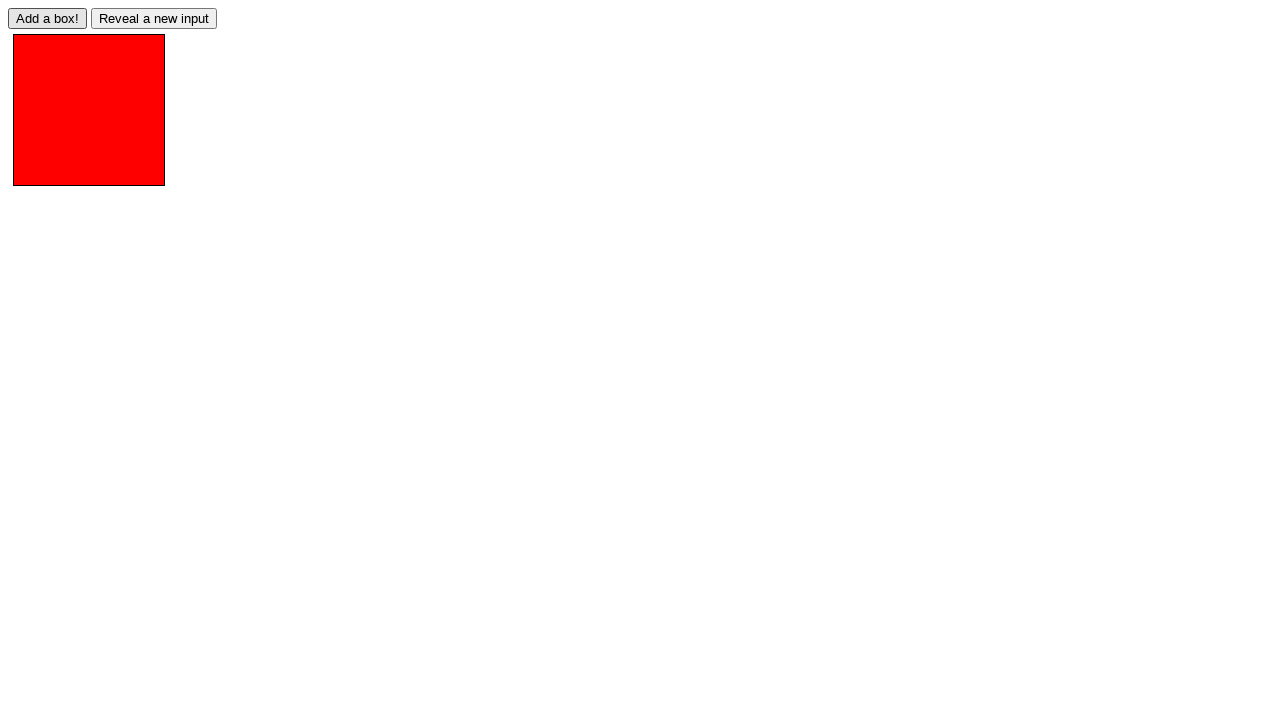

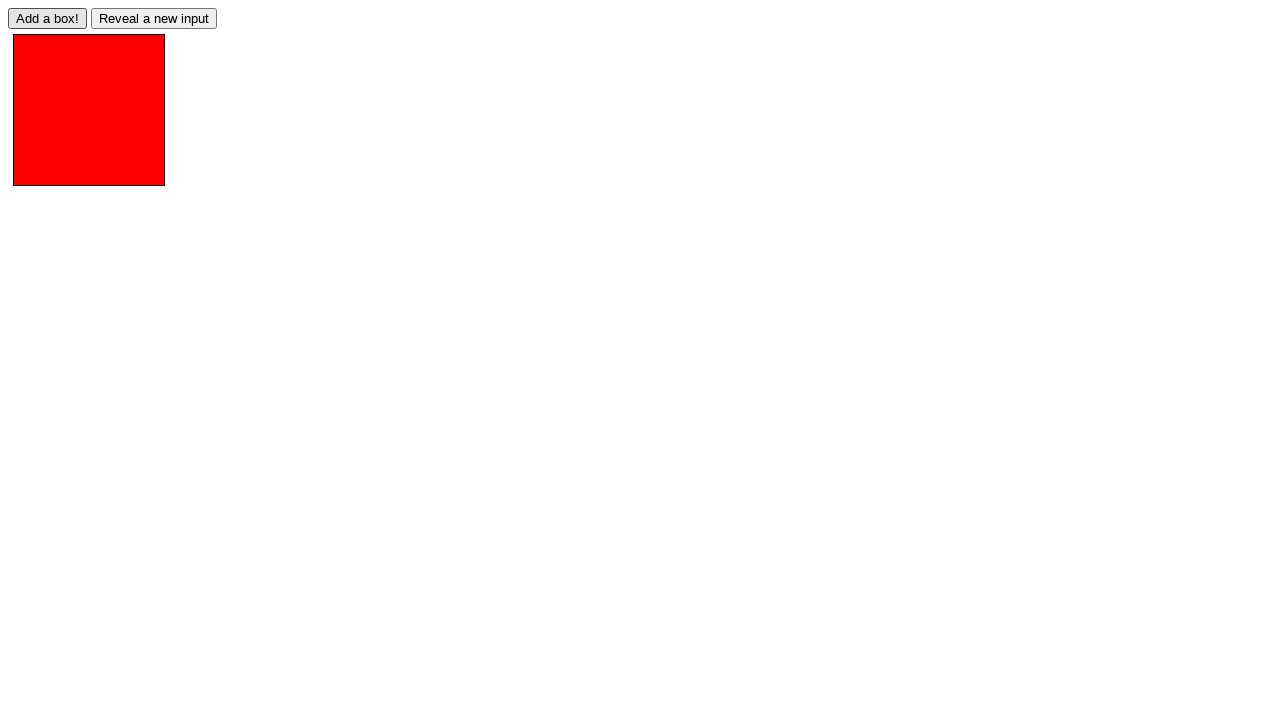